Tests that the Clear completed button is hidden when there are no completed items

Starting URL: https://demo.playwright.dev/todomvc

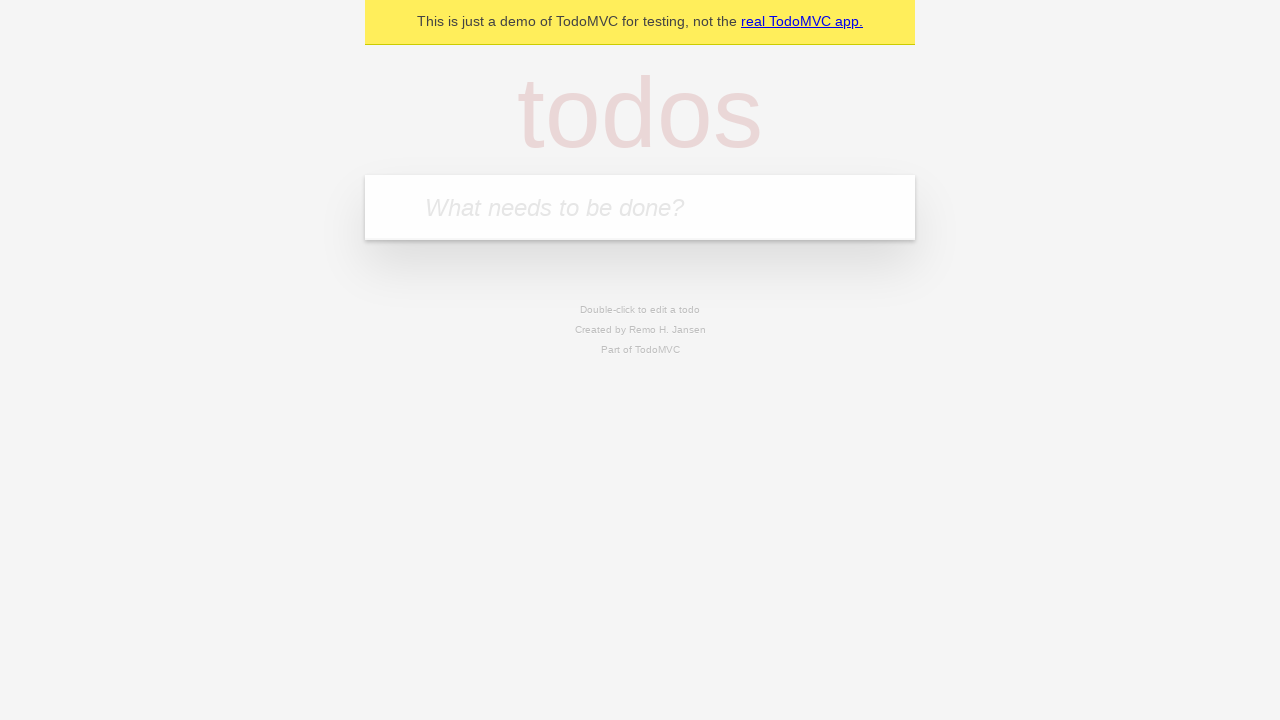

Filled new todo input with 'buy some cheese' on internal:attr=[placeholder="What needs to be done?"i]
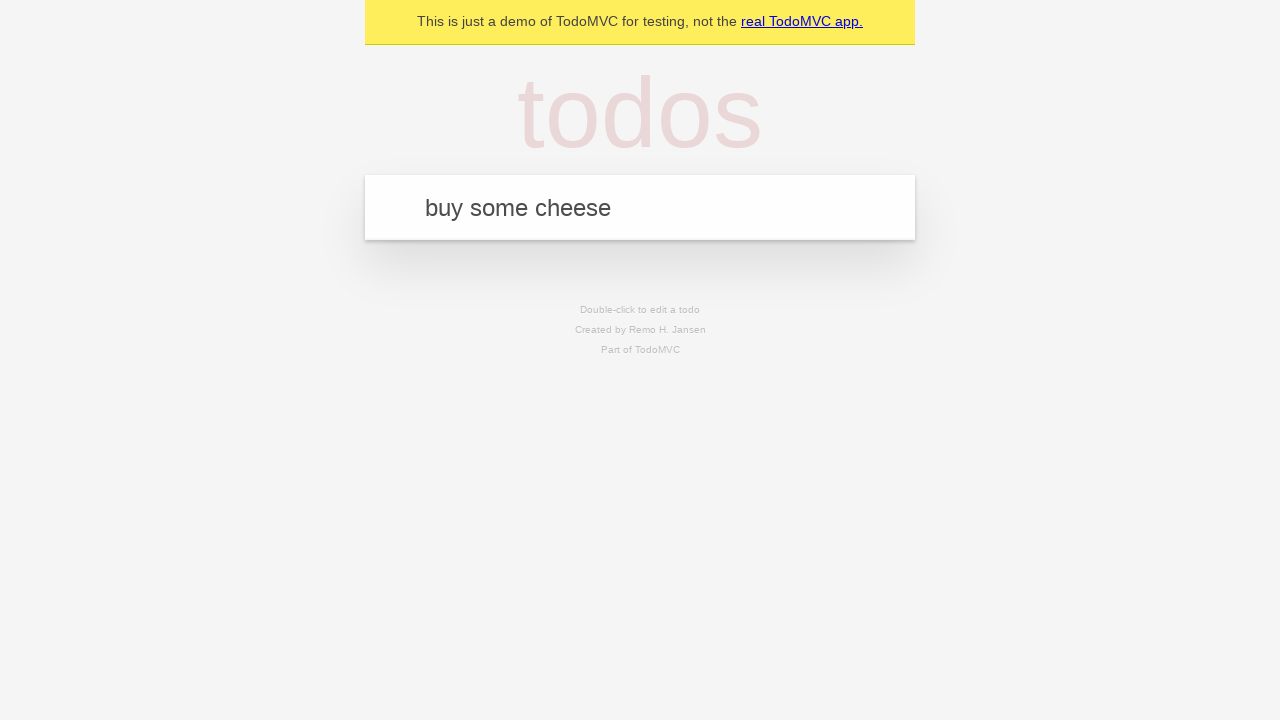

Pressed Enter to add todo 'buy some cheese' on internal:attr=[placeholder="What needs to be done?"i]
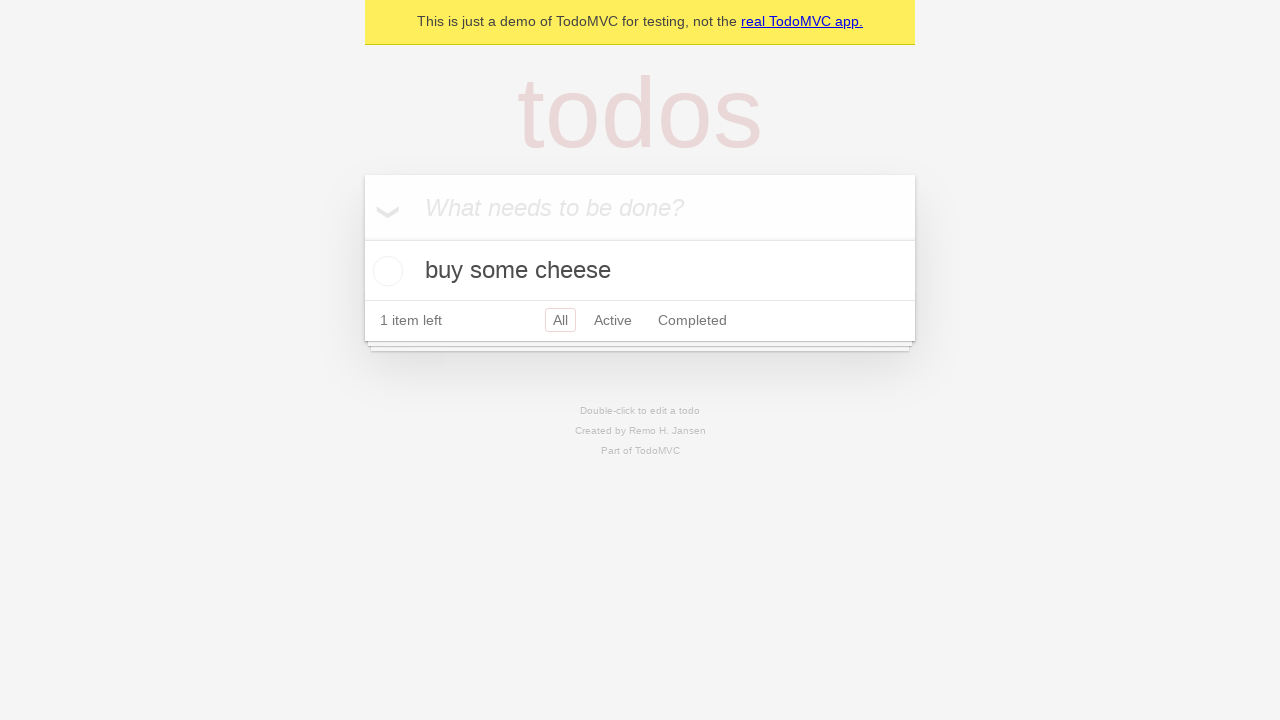

Filled new todo input with 'feed the cat' on internal:attr=[placeholder="What needs to be done?"i]
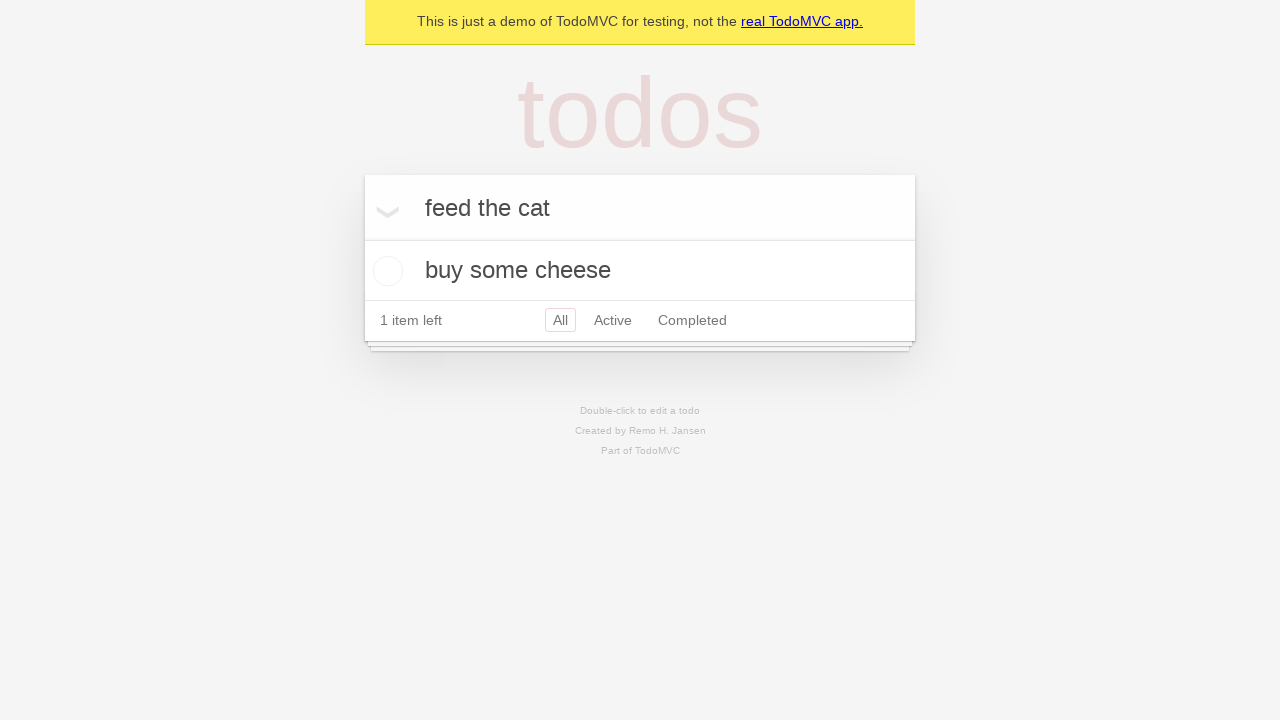

Pressed Enter to add todo 'feed the cat' on internal:attr=[placeholder="What needs to be done?"i]
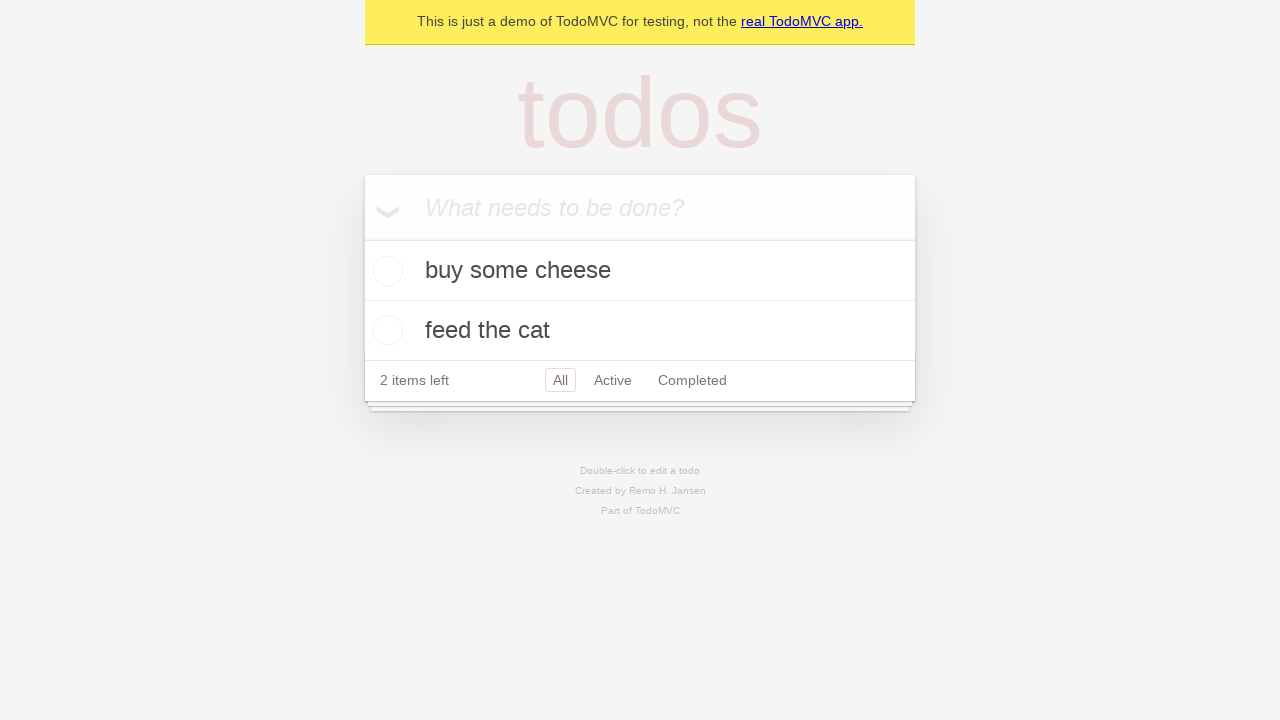

Filled new todo input with 'book a doctors appointment' on internal:attr=[placeholder="What needs to be done?"i]
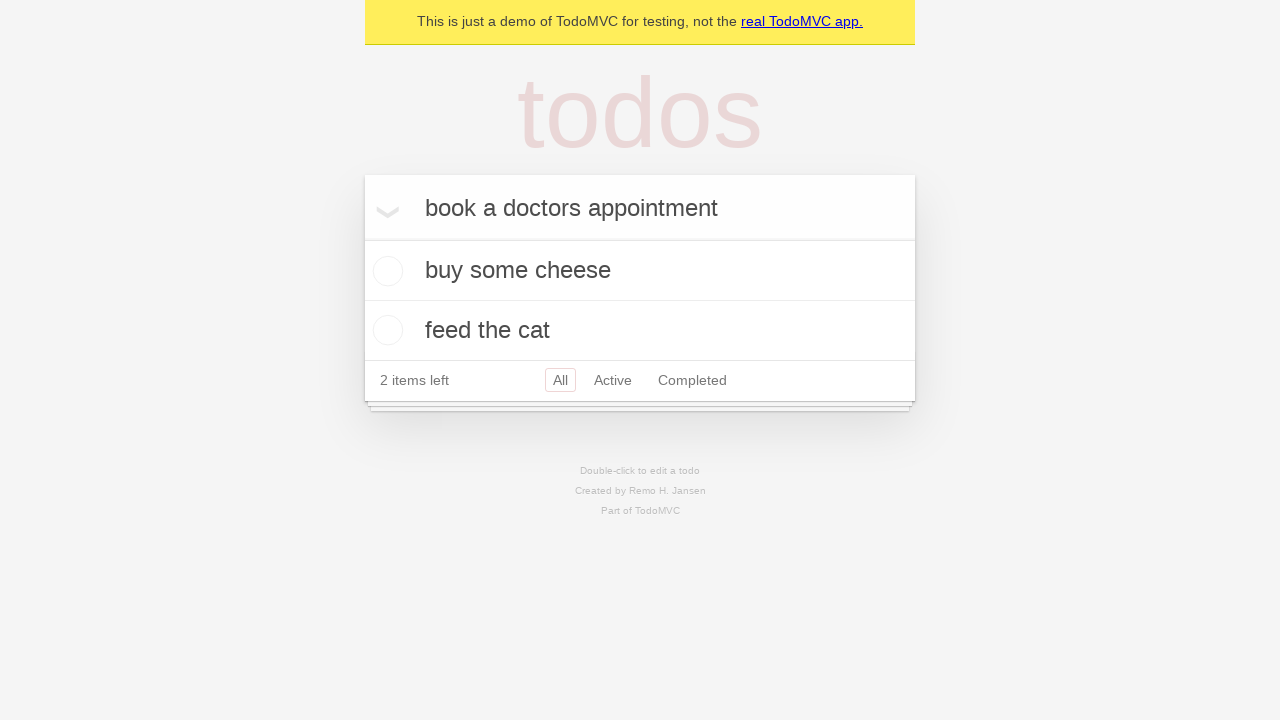

Pressed Enter to add todo 'book a doctors appointment' on internal:attr=[placeholder="What needs to be done?"i]
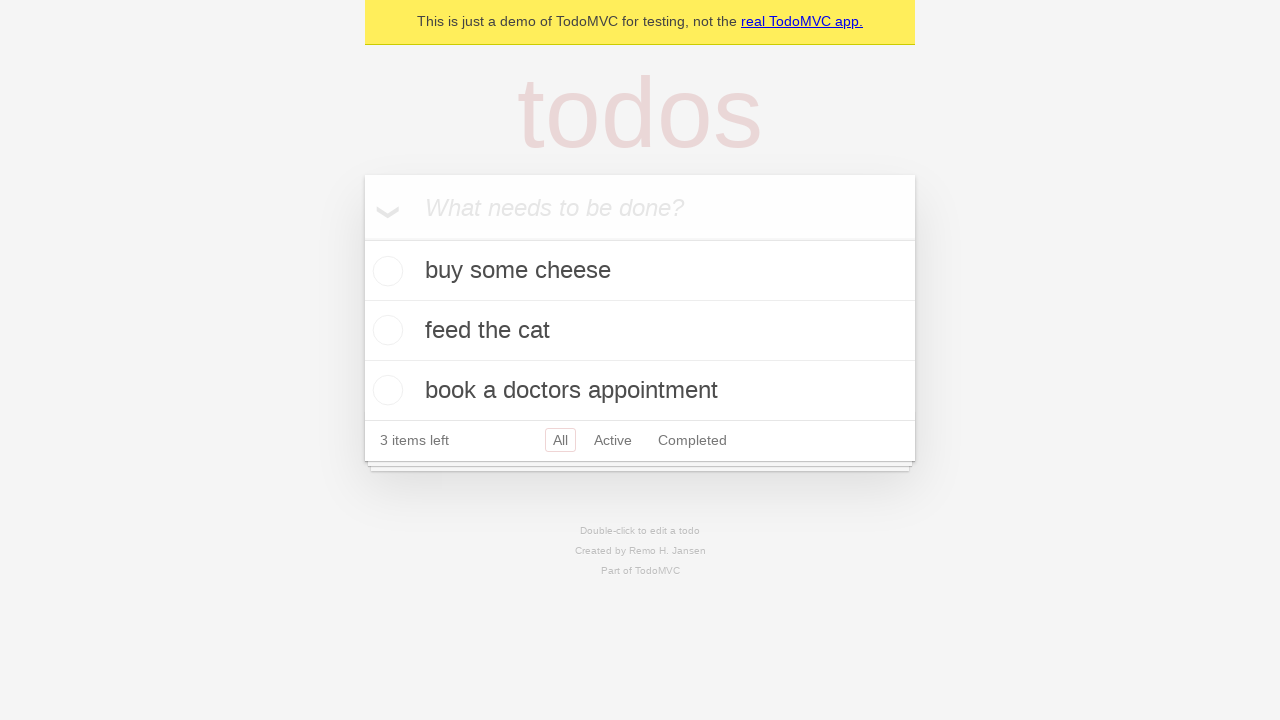

Checked the first todo item as completed at (385, 271) on .todo-list li .toggle >> nth=0
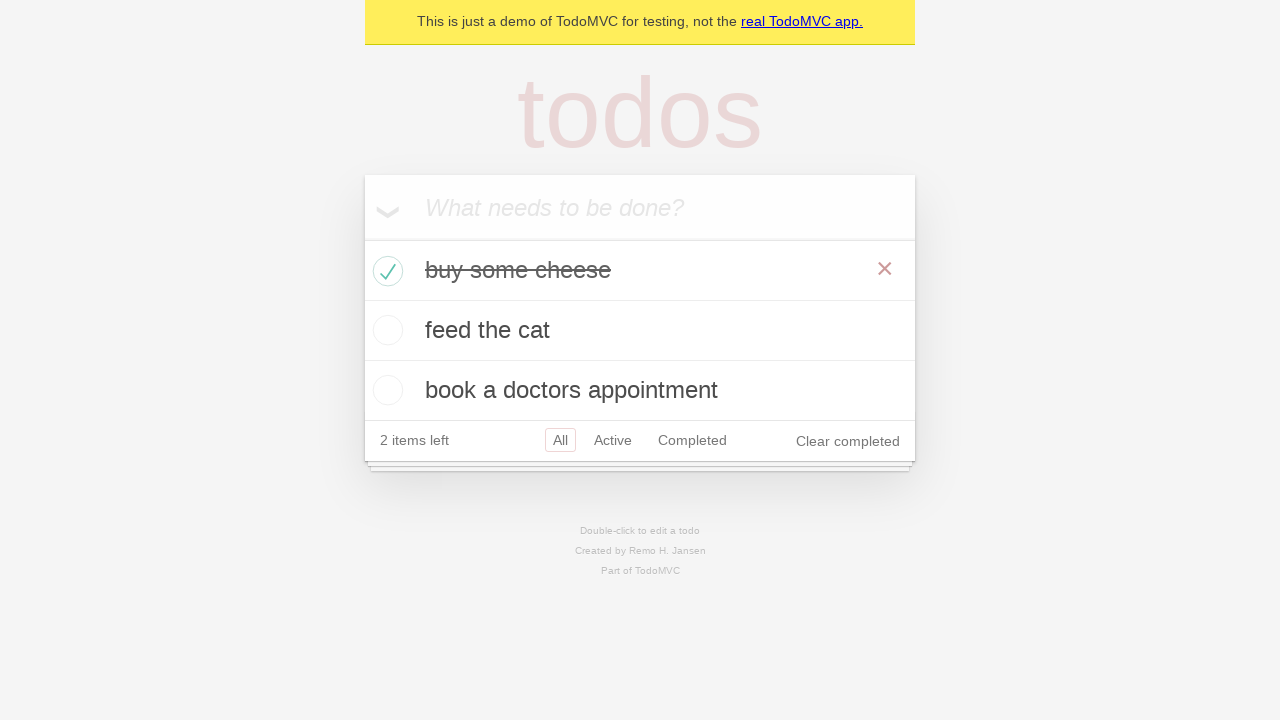

Clicked 'Clear completed' button to remove completed items at (848, 441) on internal:role=button[name="Clear completed"i]
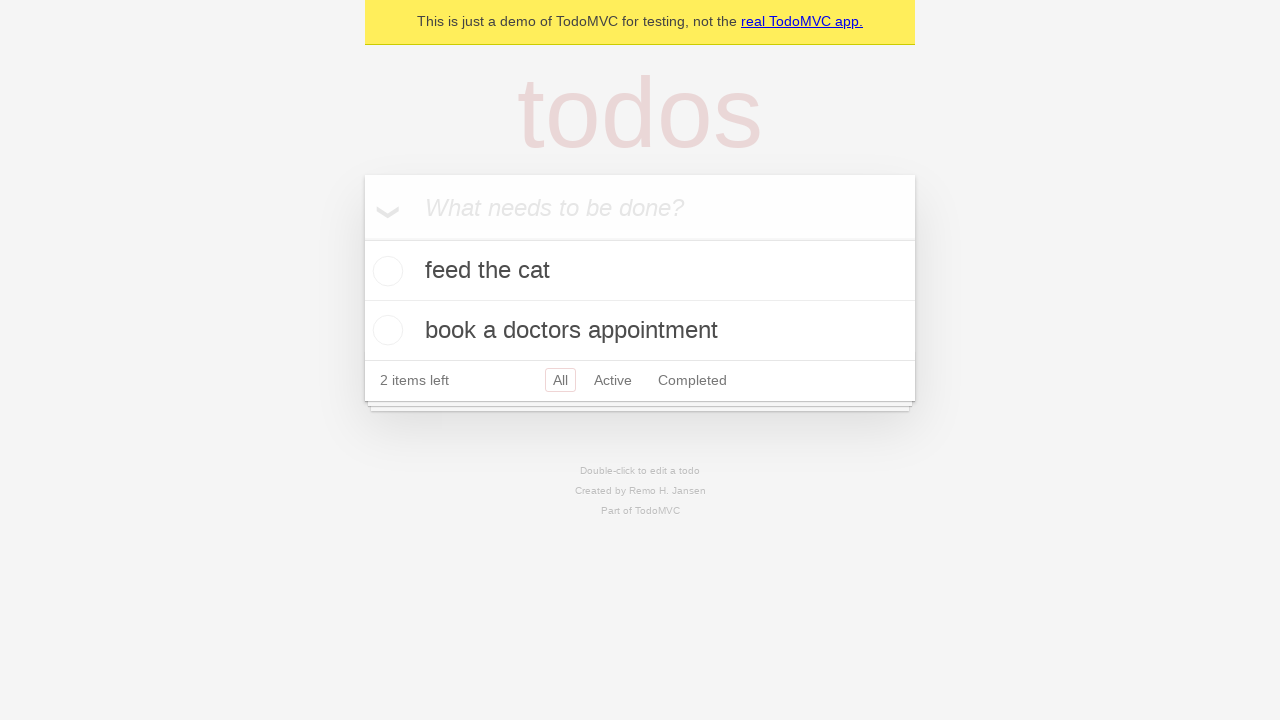

Waited 500ms for DOM update after clearing completed items
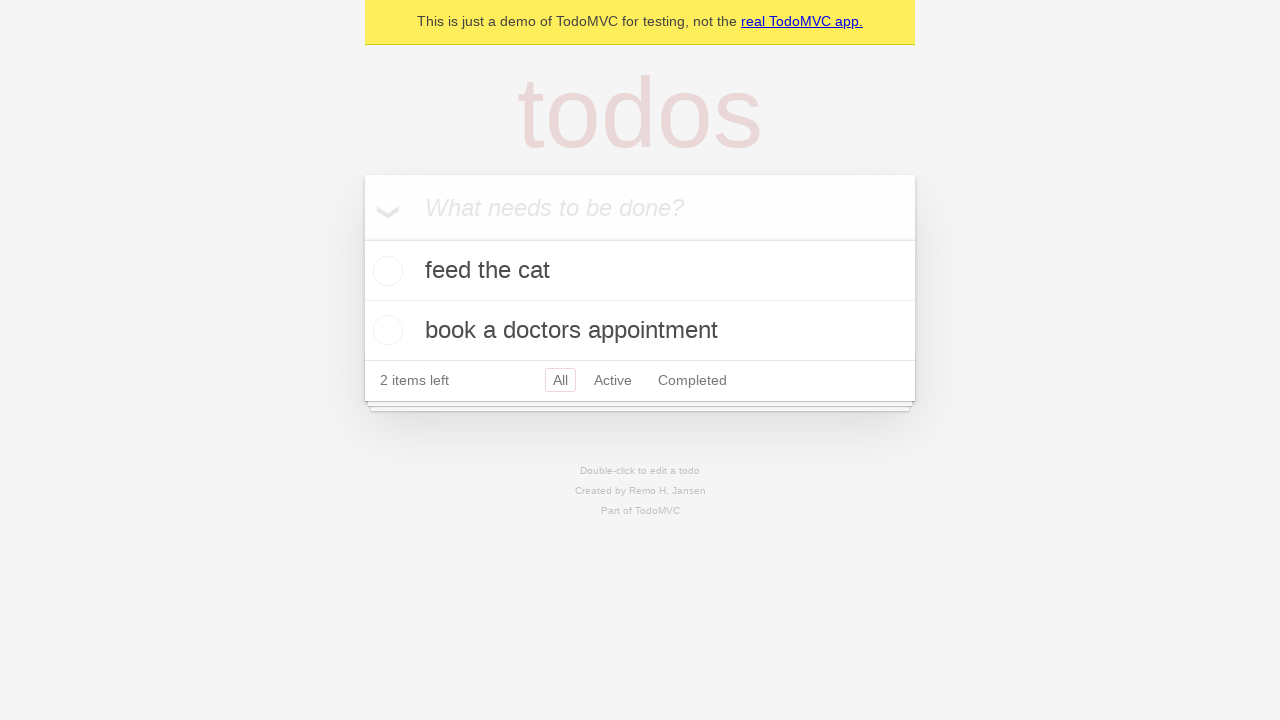

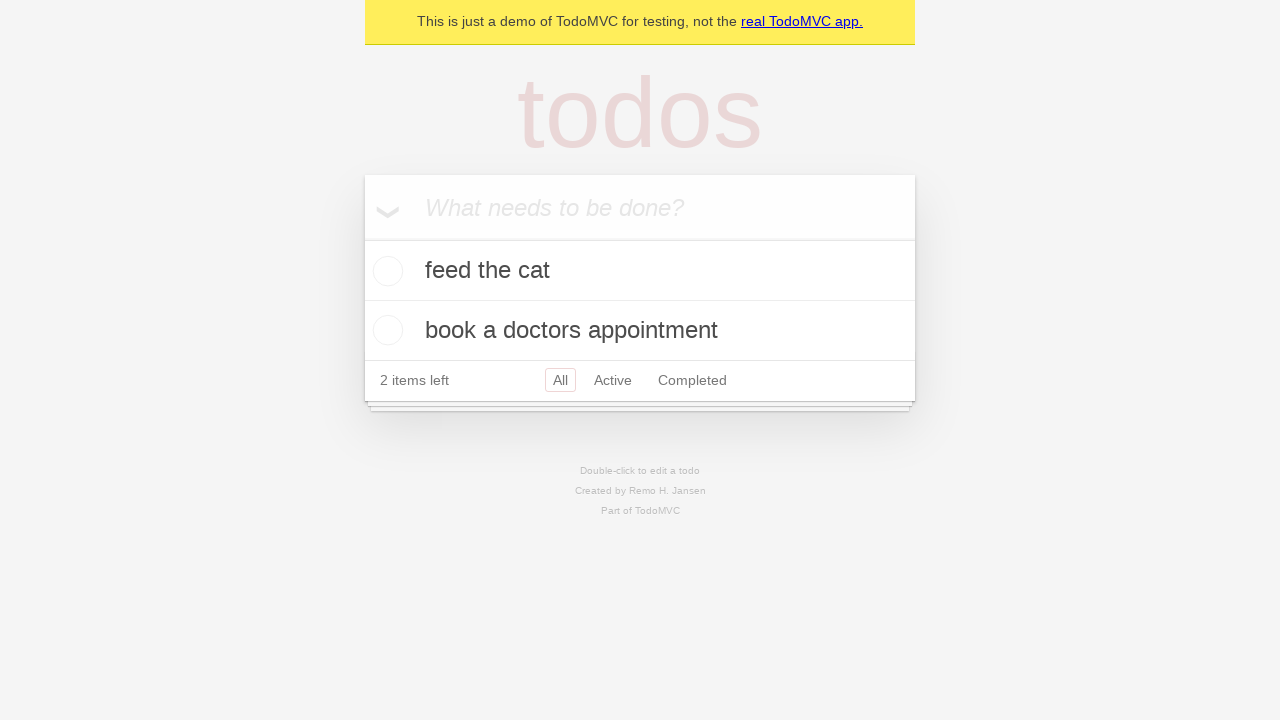